Navigates to a YouTube Shorts page and verifies the video element is visible

Starting URL: https://www.youtube.com/shorts/dQw4w9WgXcQ

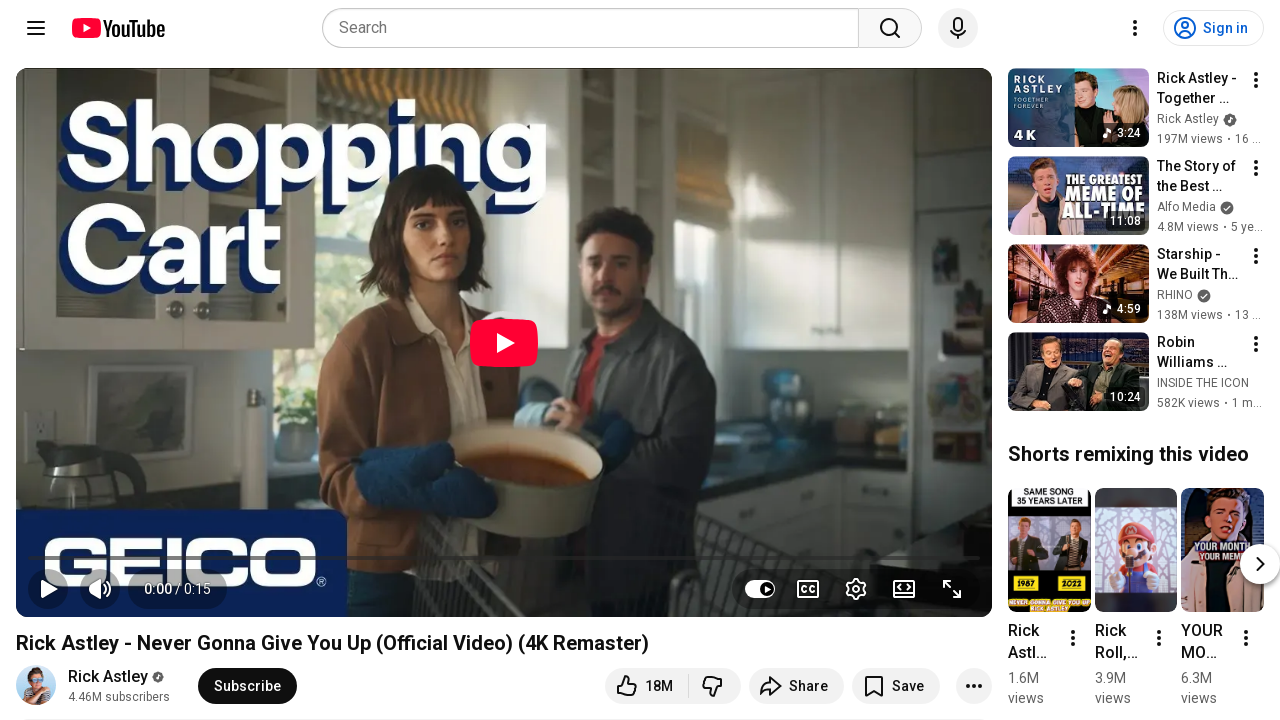

Waited for video element to be present in DOM
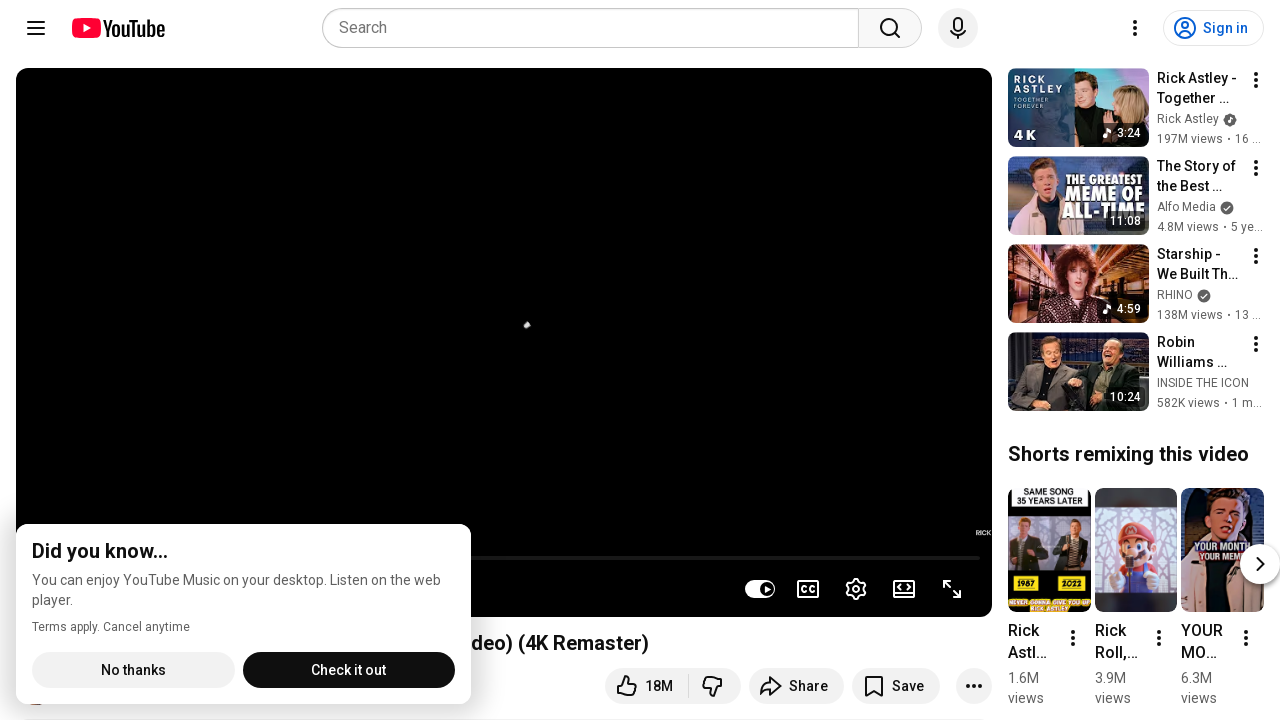

Located video element on page
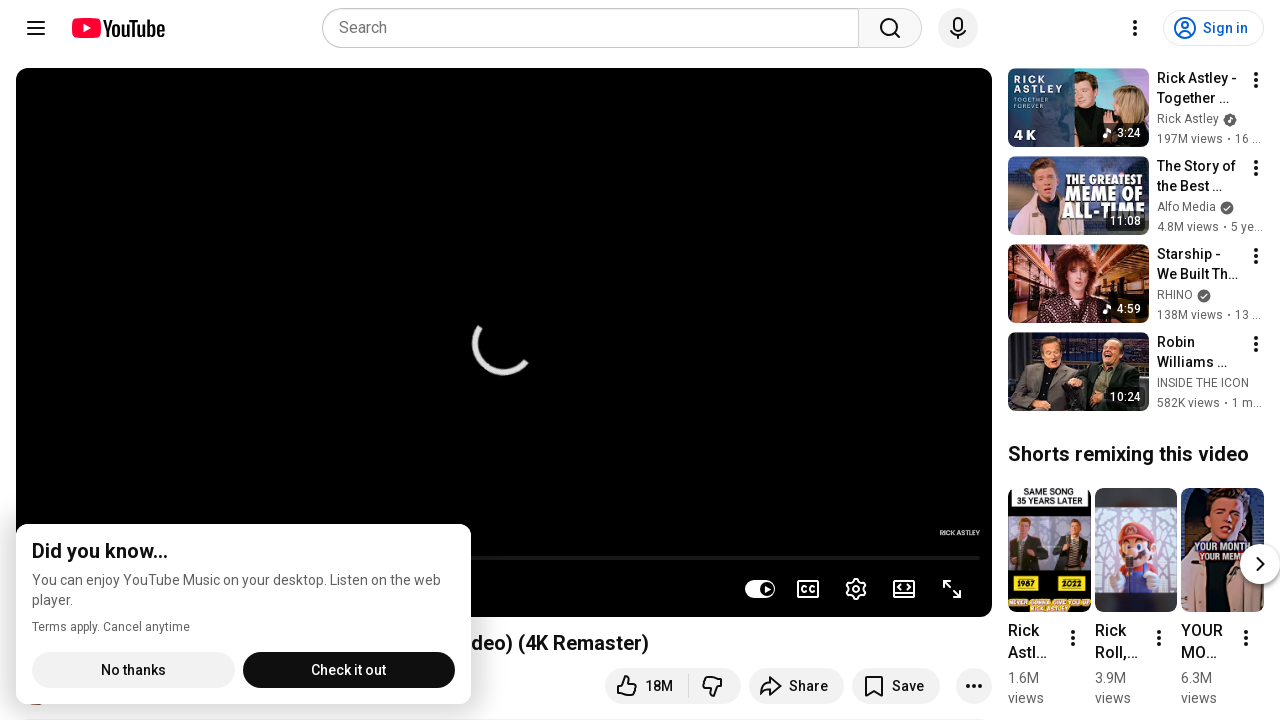

Verified video element is visible
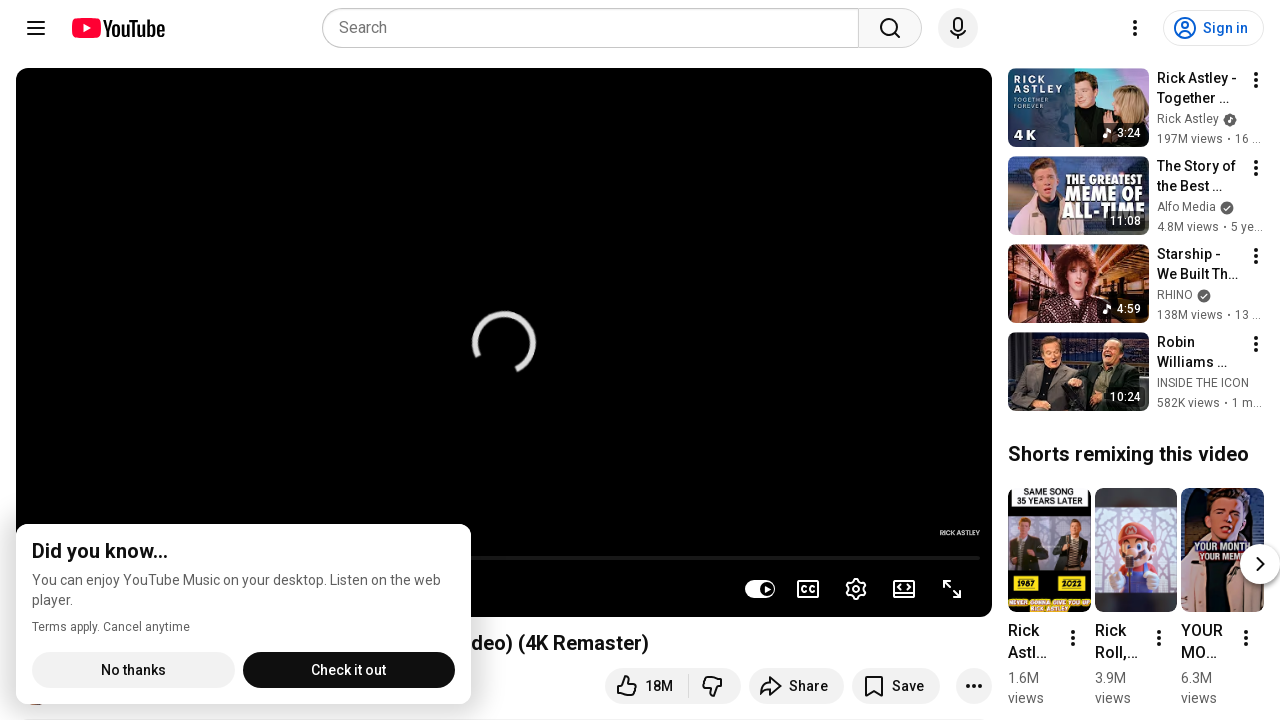

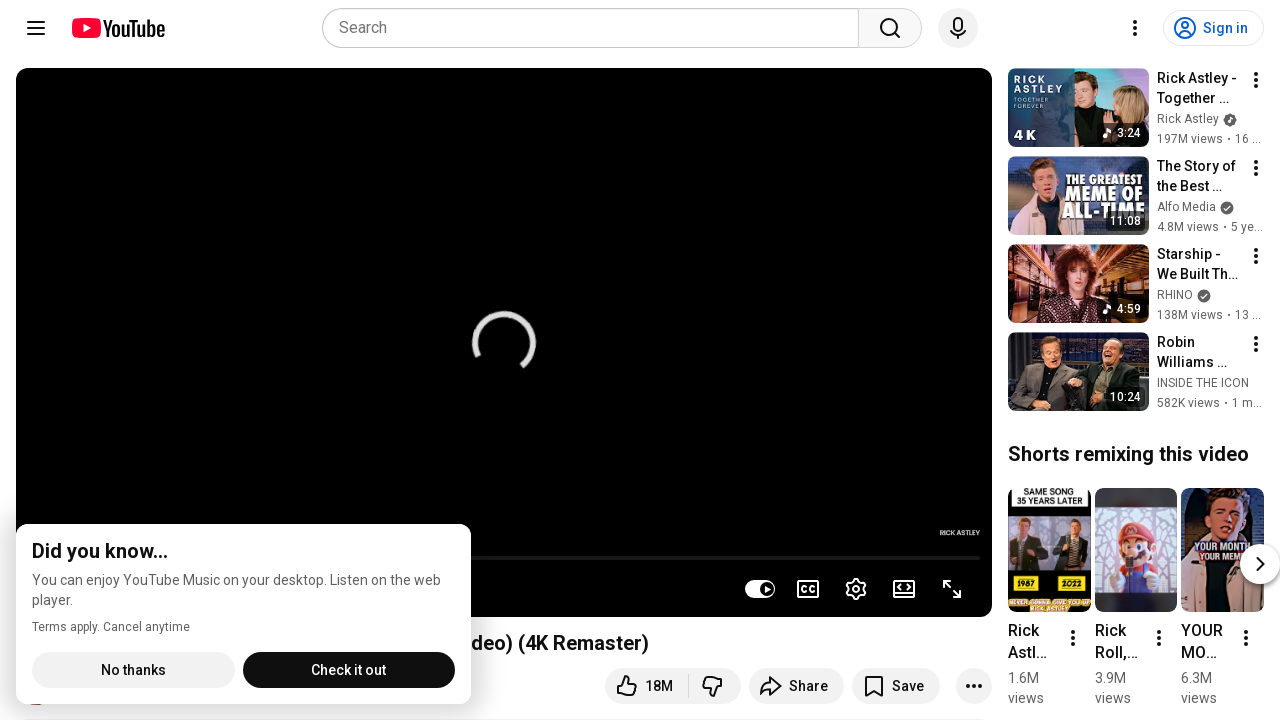